Tests that adding one item shows "1" in the first line counter

Starting URL: https://arnab-datta.github.io/counter-app/

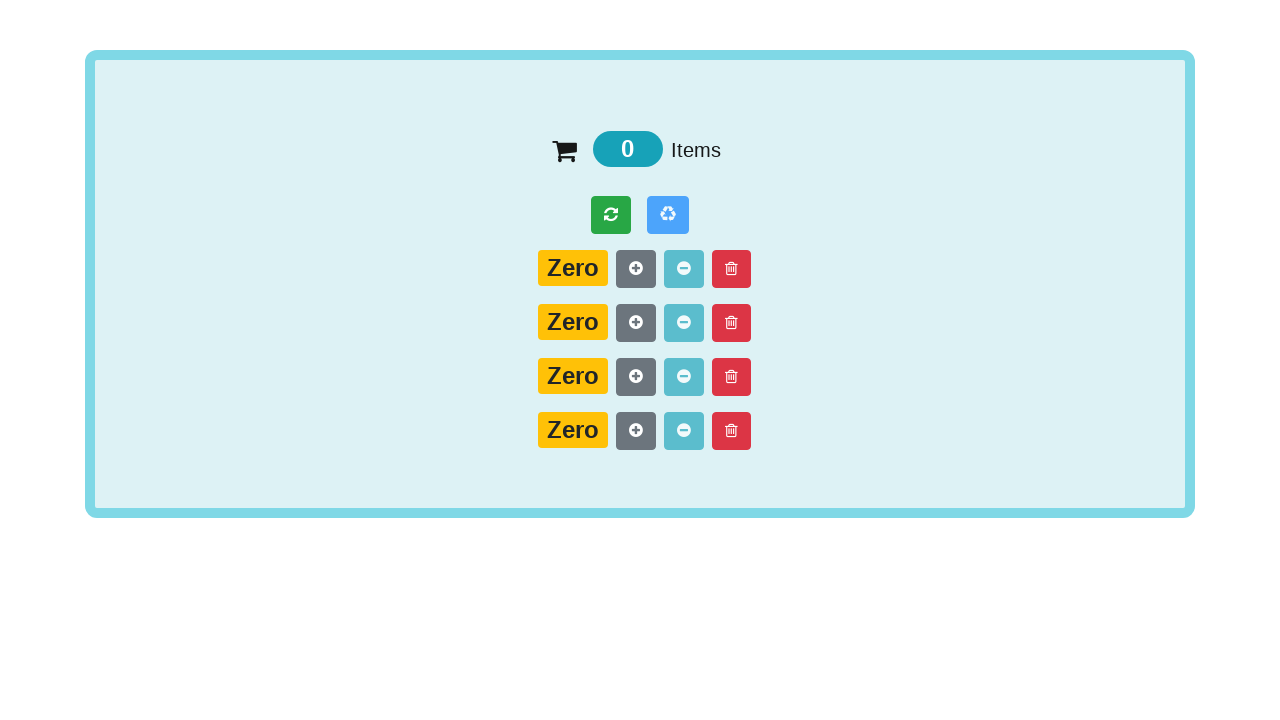

Navigated to counter app
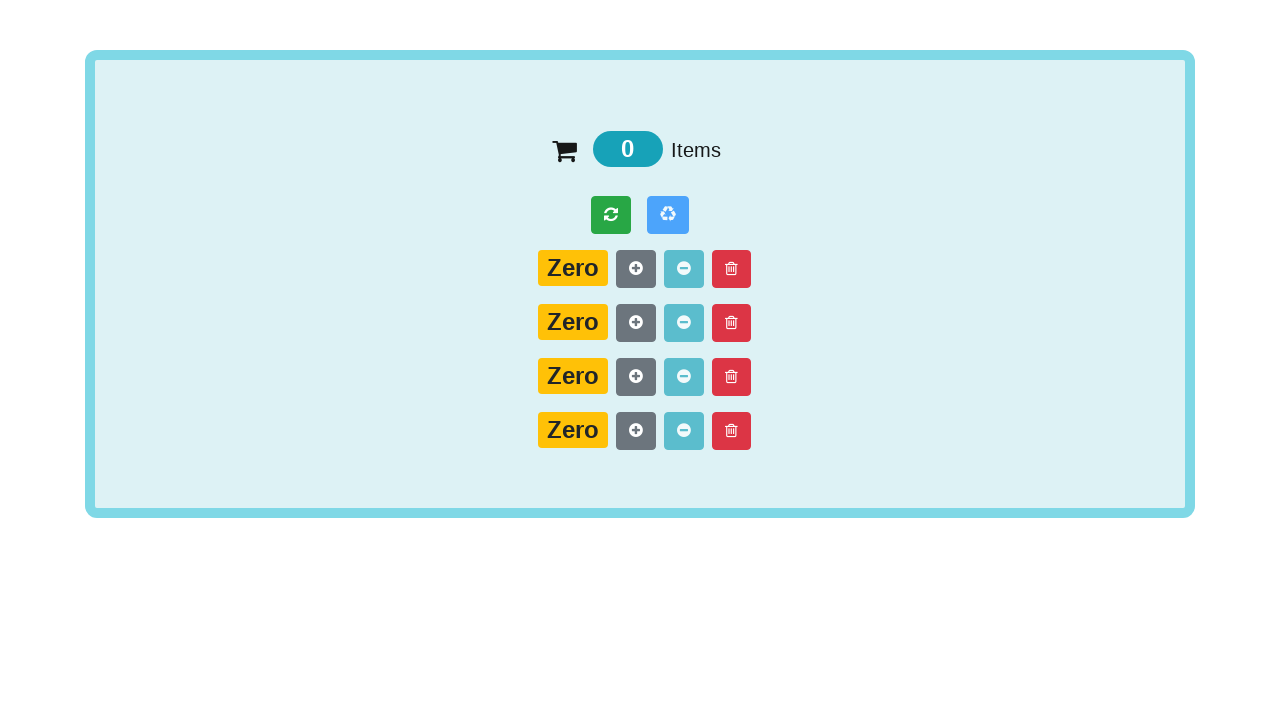

Clicked the add item button at (636, 268) on .fa-plus-circle
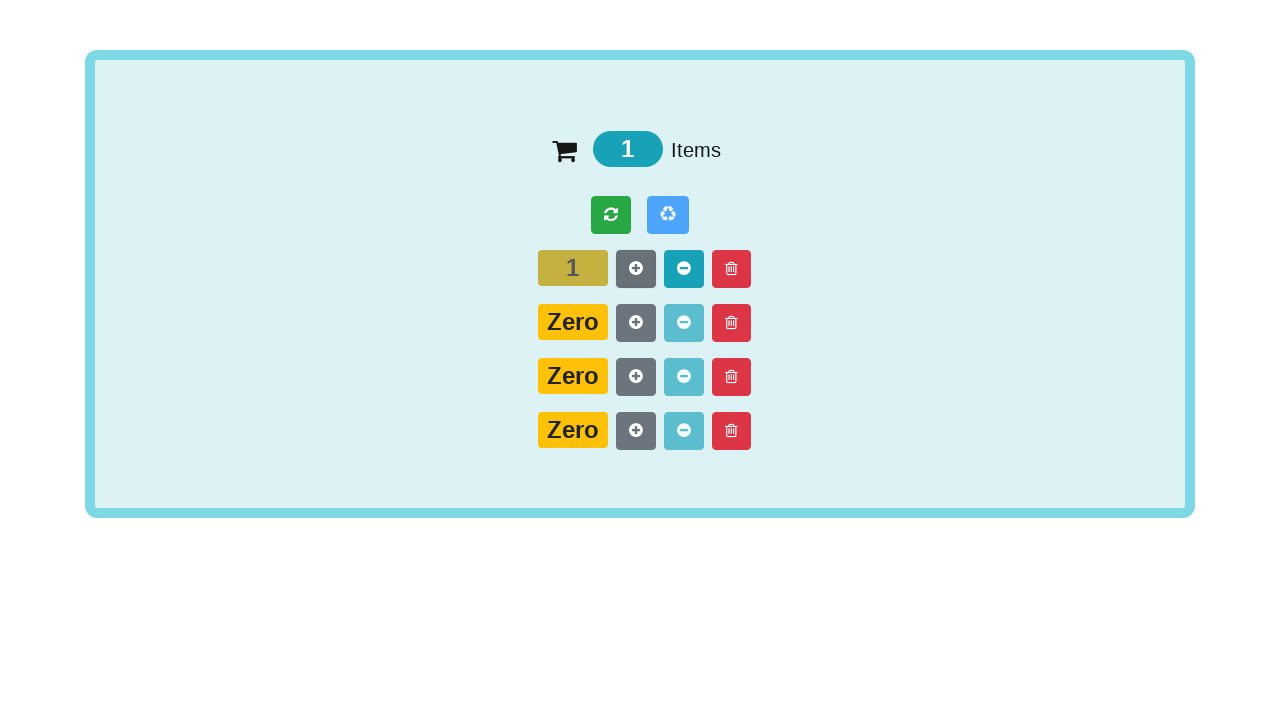

Verified line counter shows '1' after adding one item
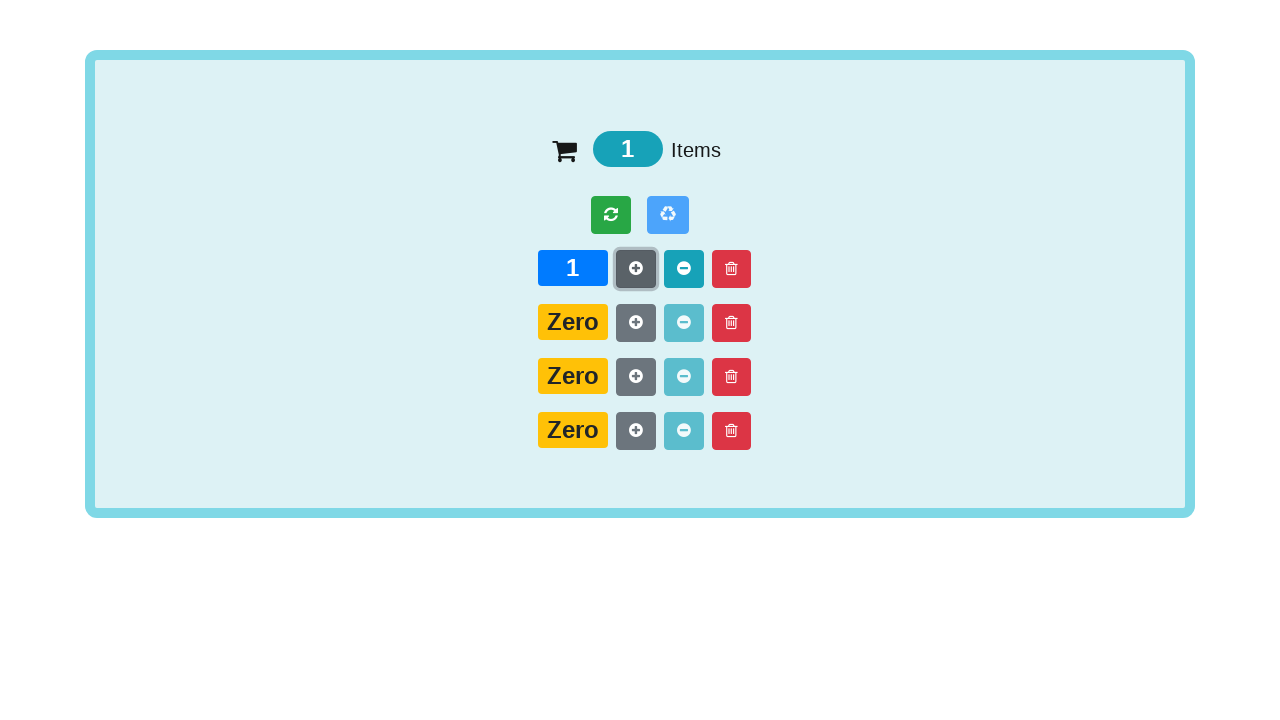

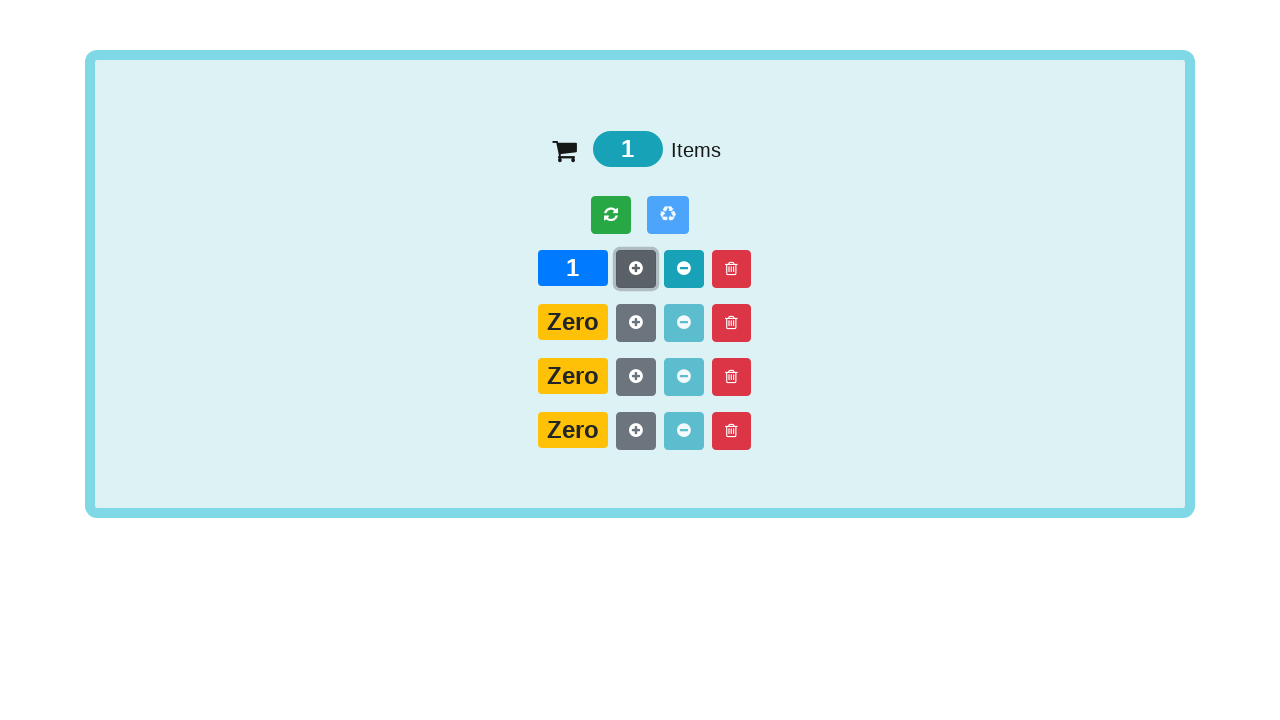